Tests the ability to locate multiple elements on a demo e-commerce site by finding all links and product elements on the homepage.

Starting URL: https://demoblaze.com/

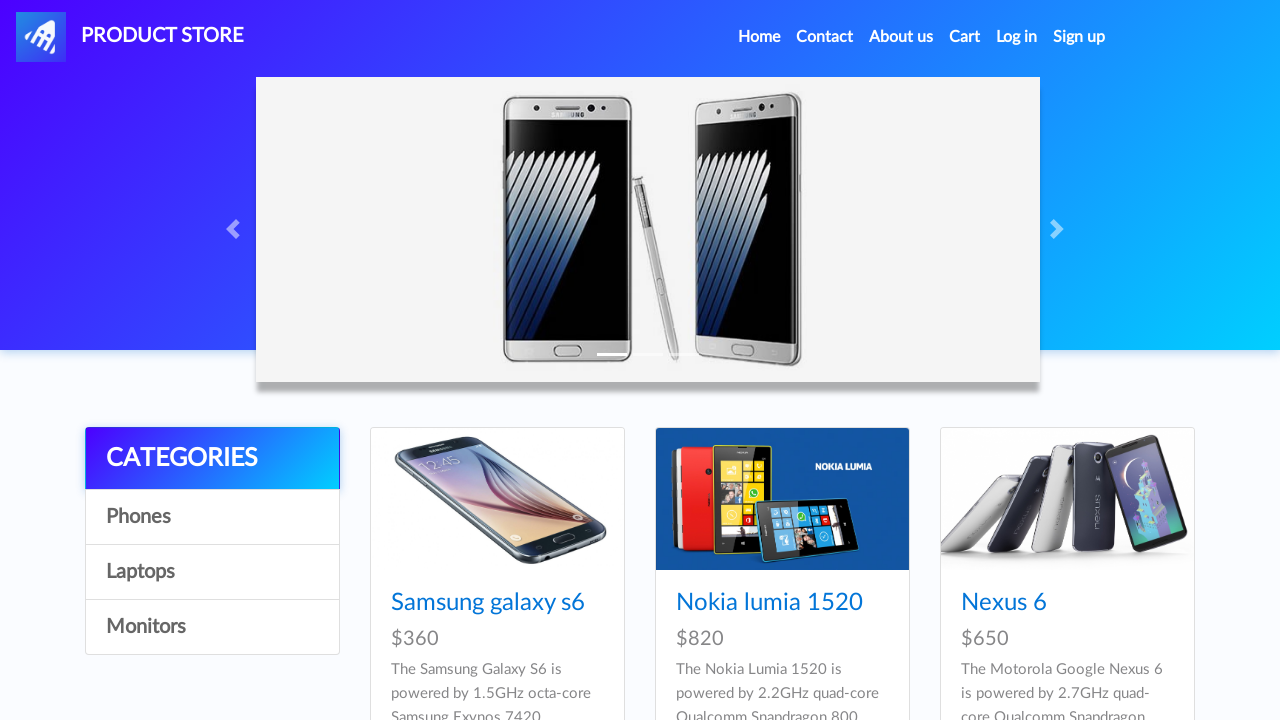

Navigated to demoblaze.com homepage
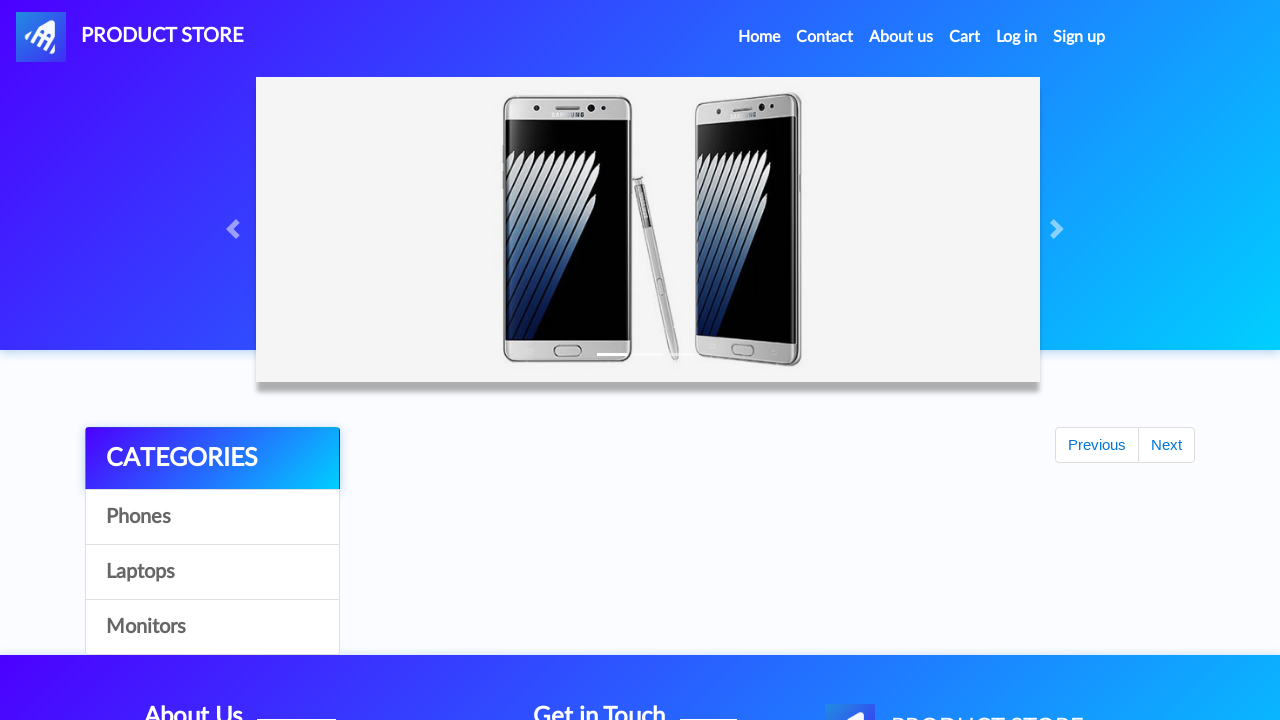

Located all links on the homepage
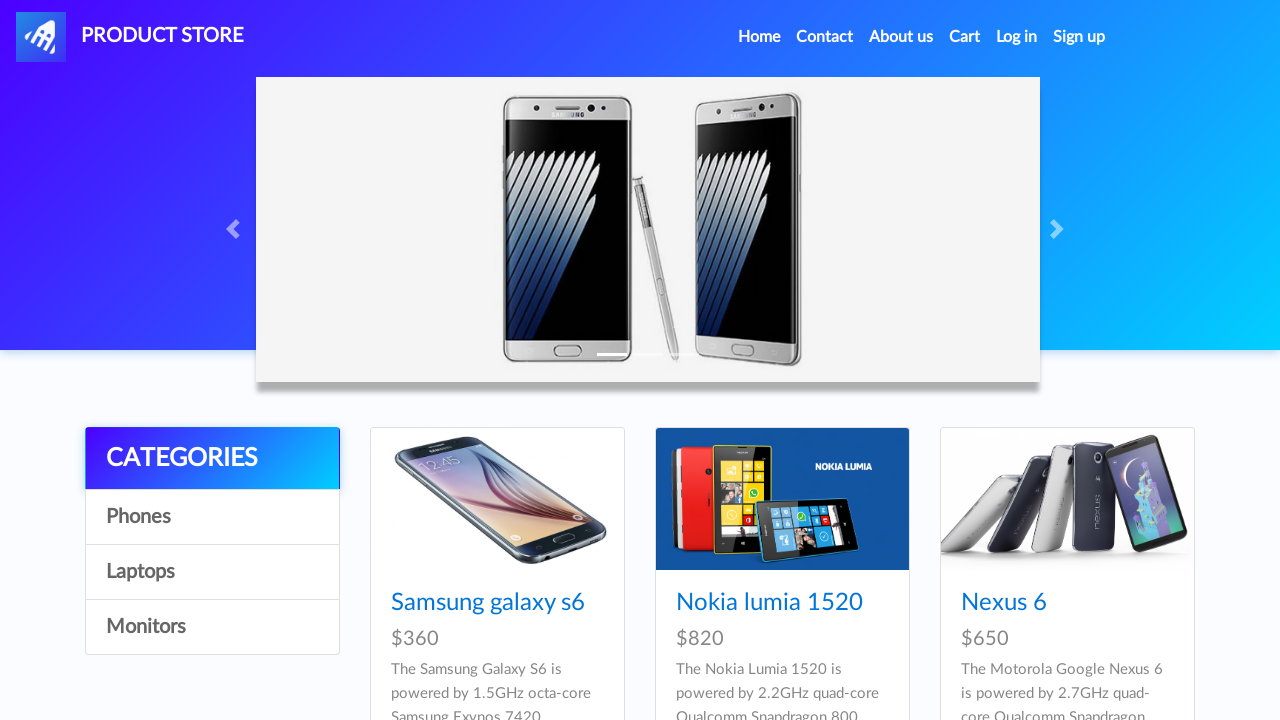

Waited for product elements to be visible
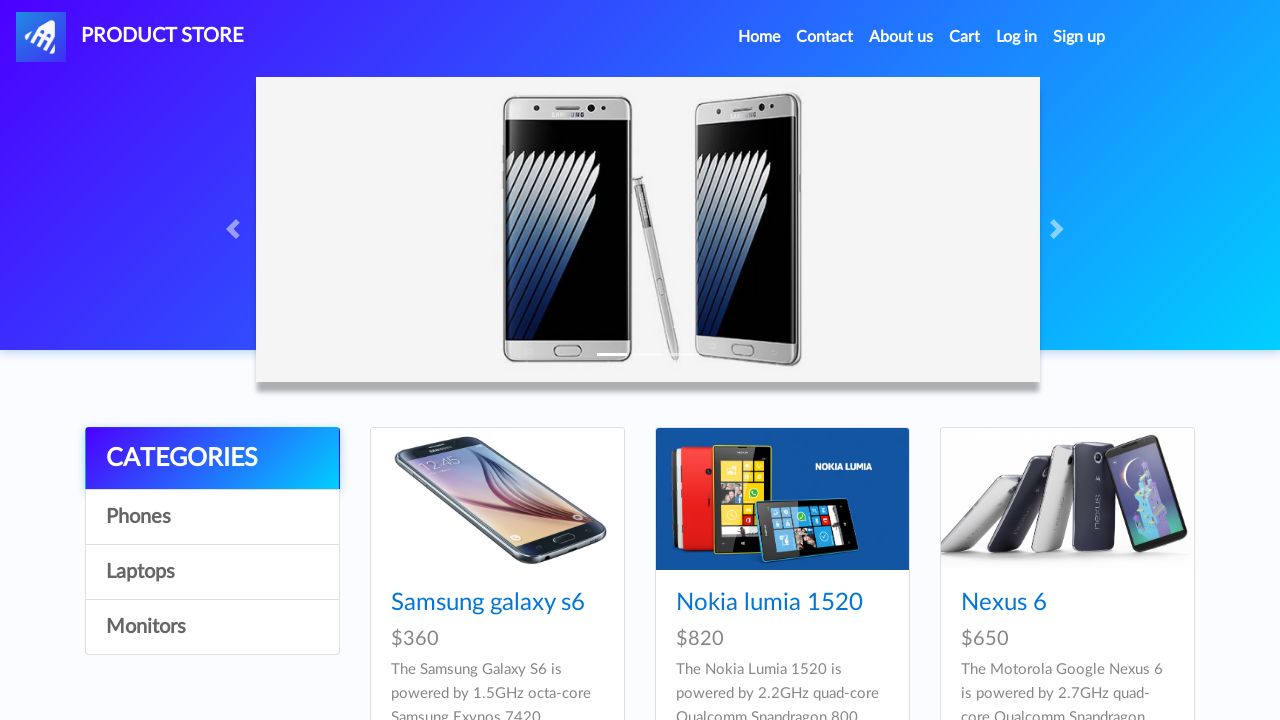

Located all product links in the catalog
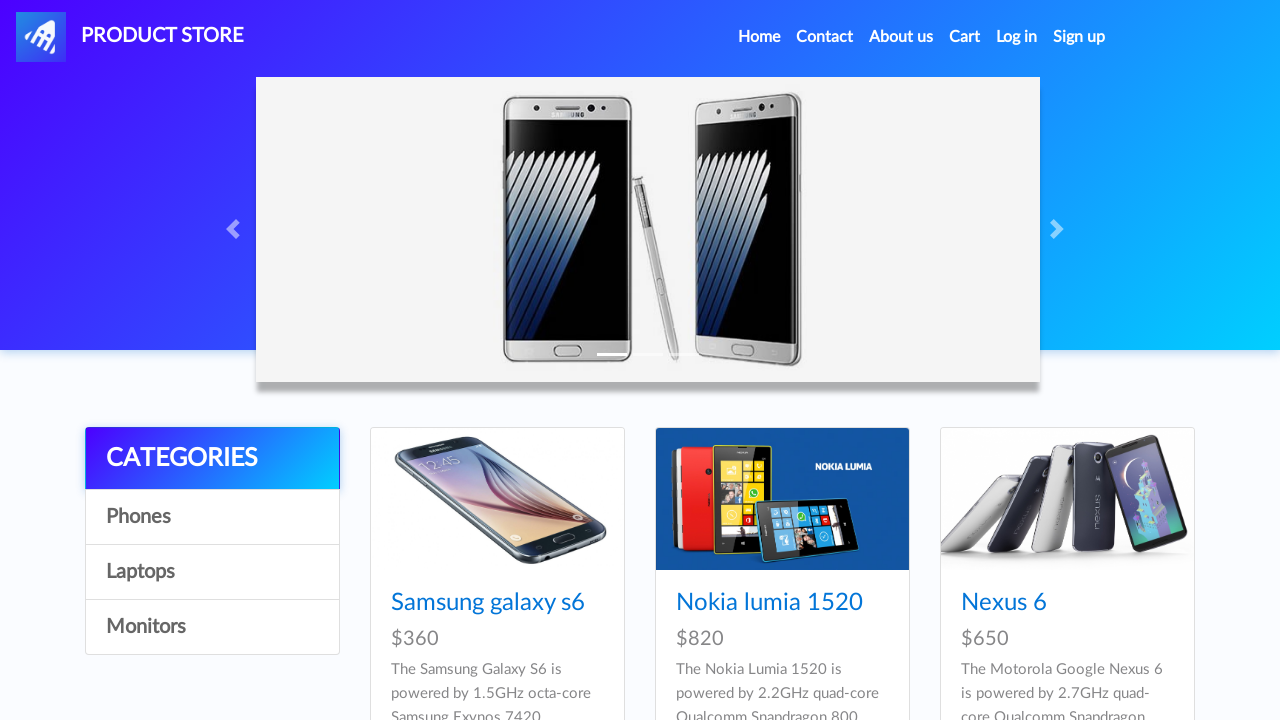

Verified that 9 product elements were found
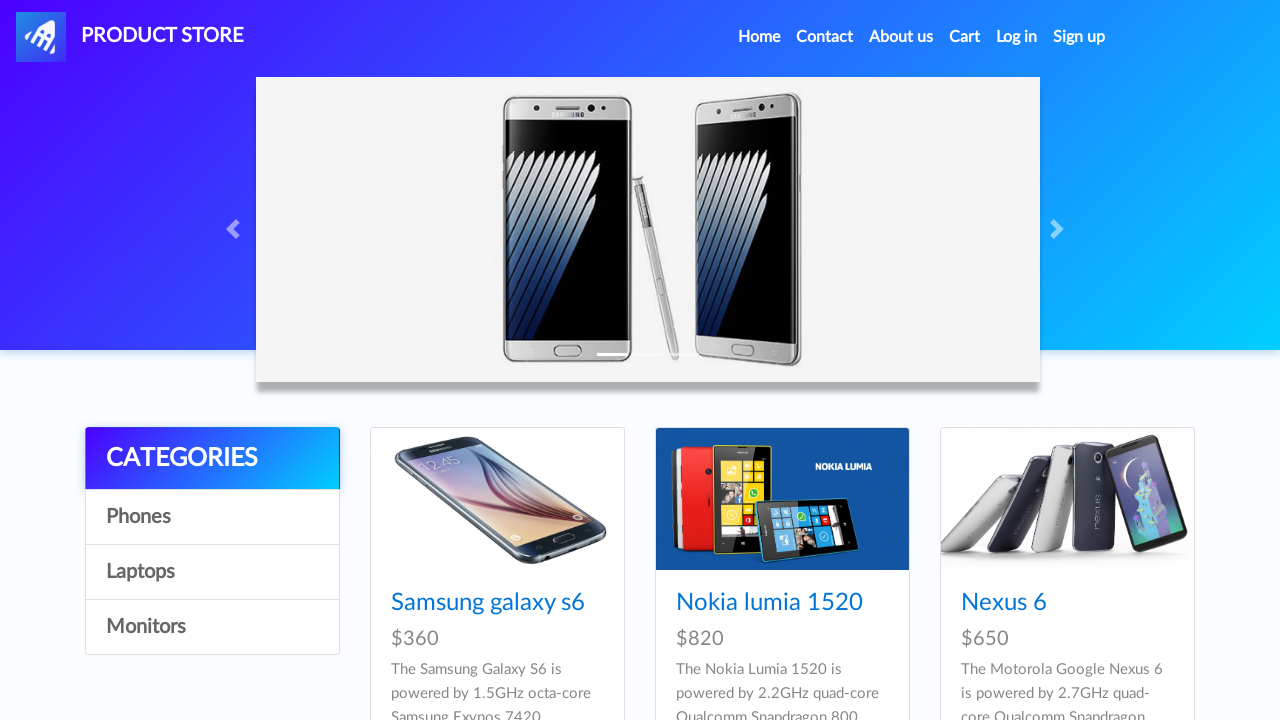

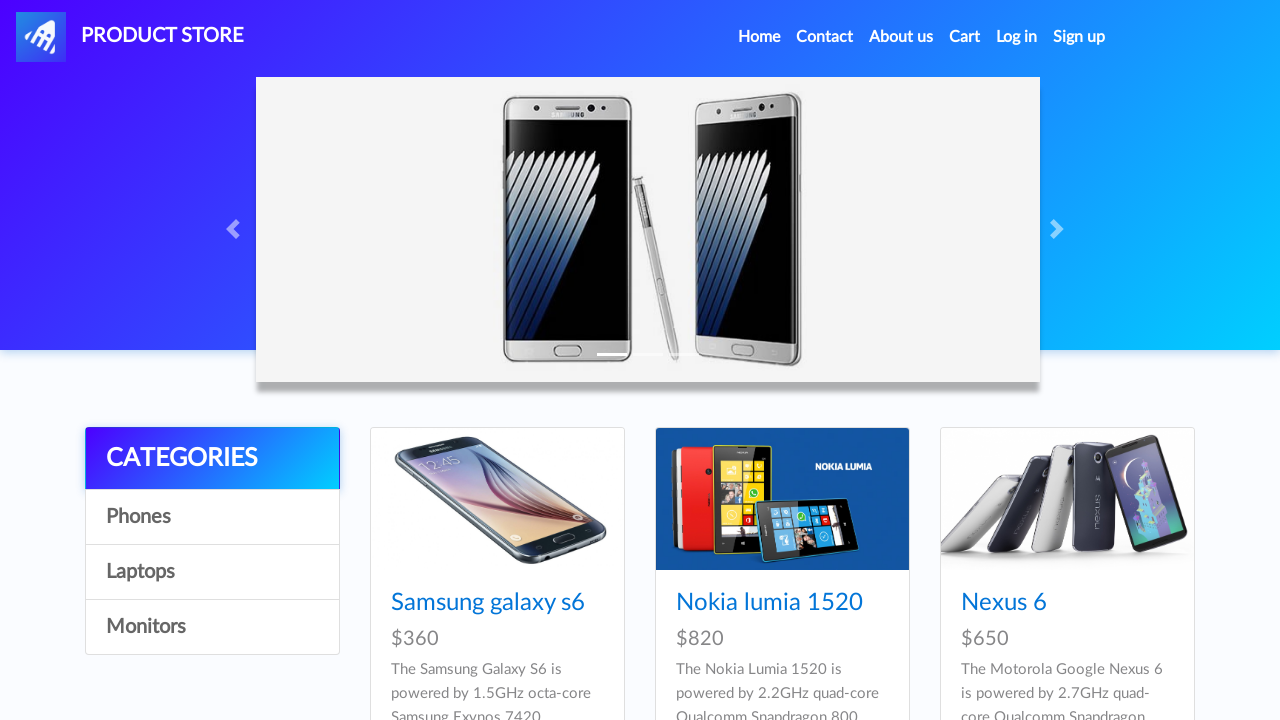